Tests various HTML form elements including radio buttons, checkboxes, alerts, and links on a blog page

Starting URL: https://omayo.blogspot.com/

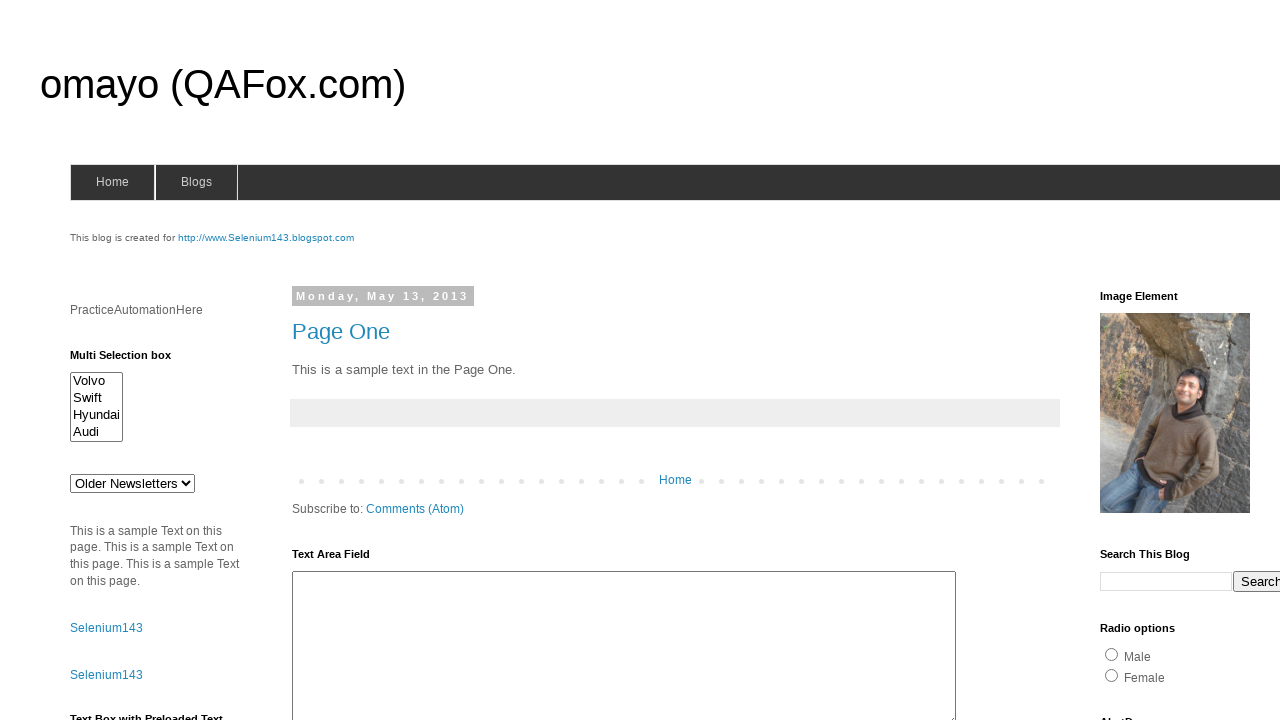

Clicked first radio button (male) at (1112, 654) on #radio1
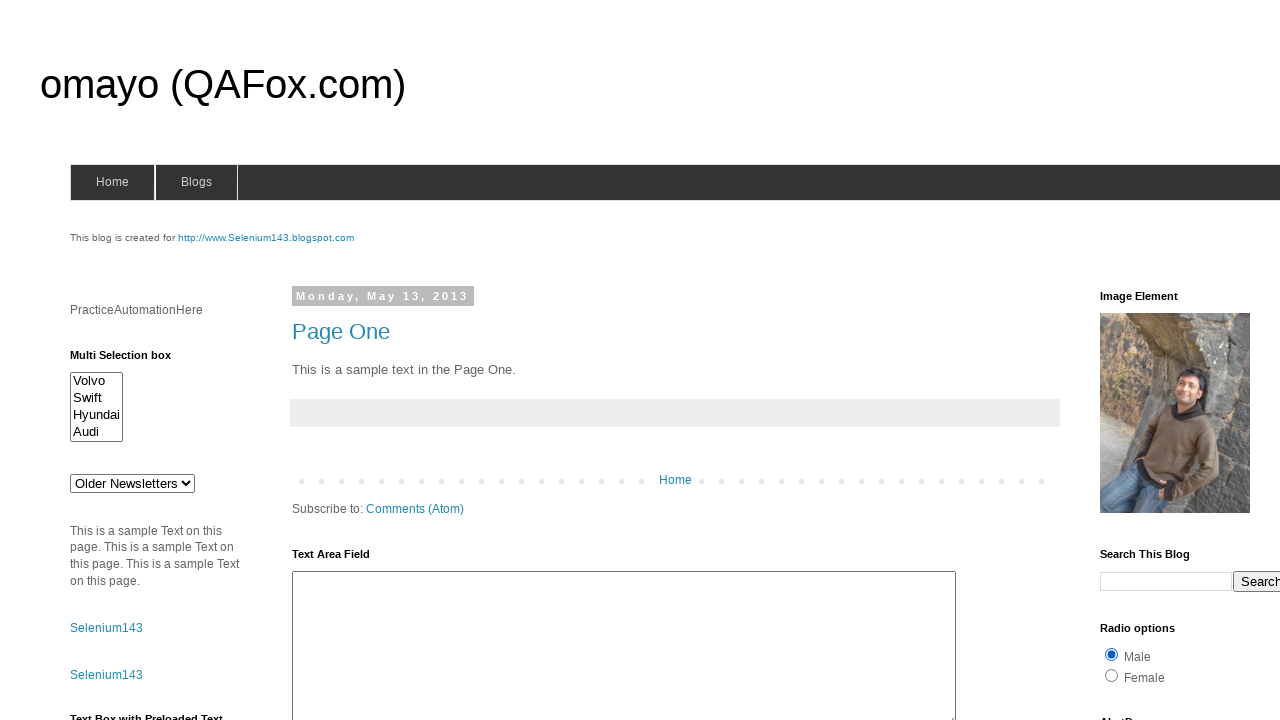

Waited 2 seconds after clicking first radio button
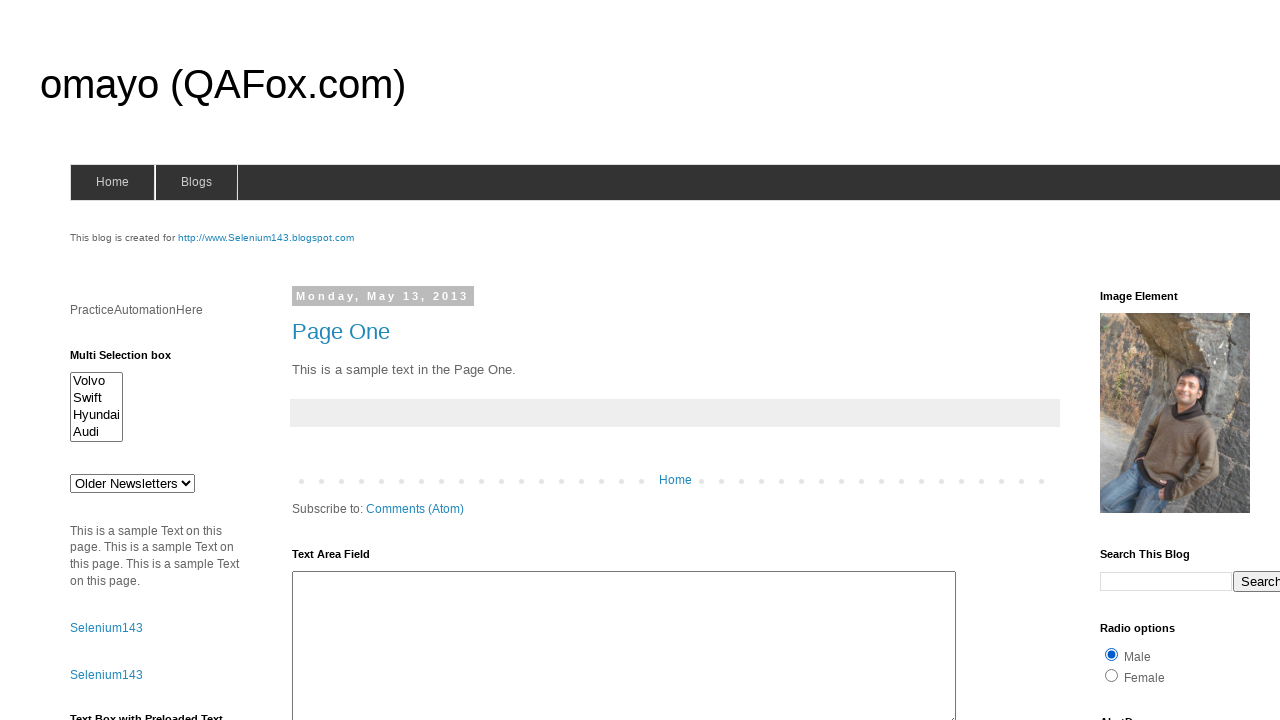

Clicked second radio button (female) at (1112, 675) on #radio2
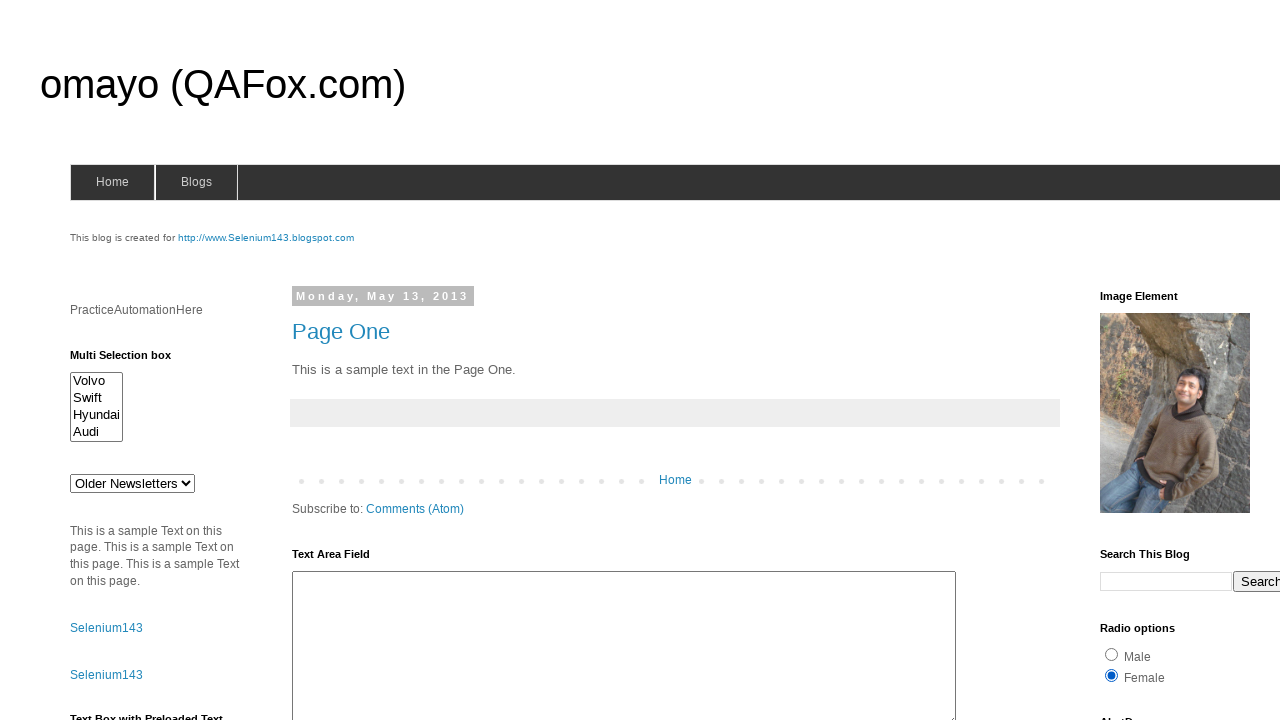

Waited 2 seconds after clicking second radio button
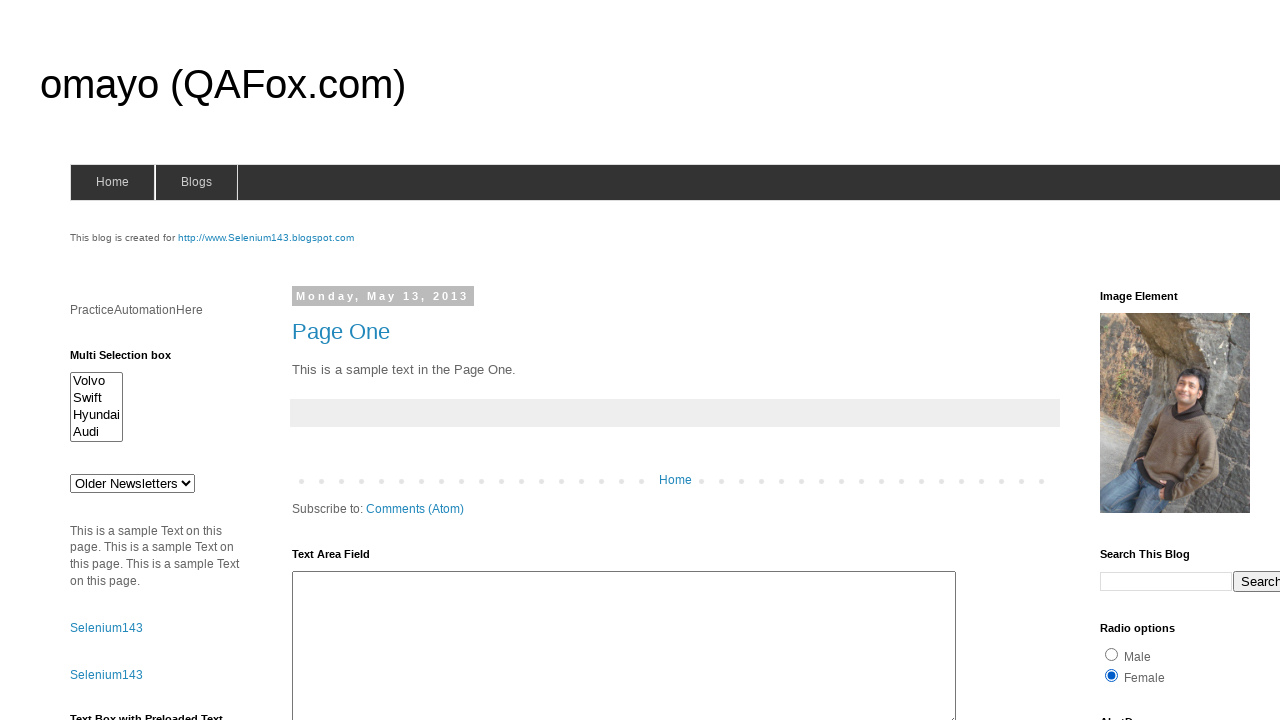

Verified female radio button is selected
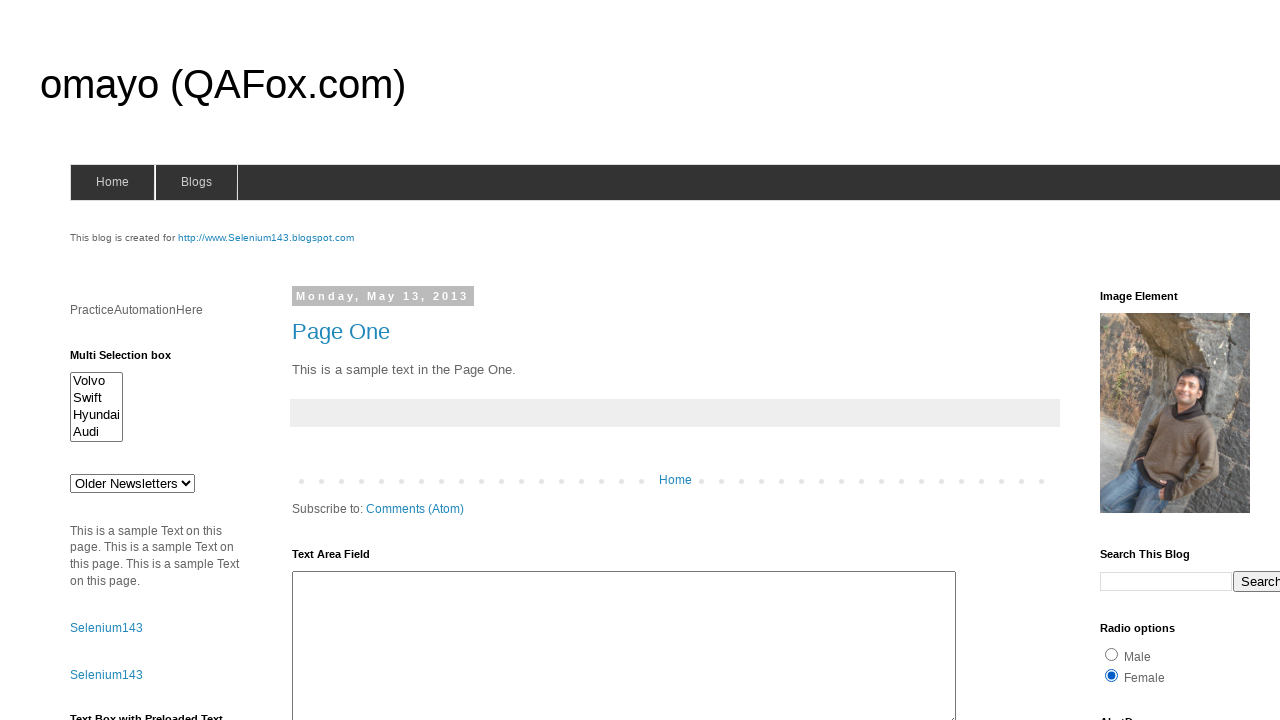

Clicked male radio button to switch selection at (1112, 654) on #radio1
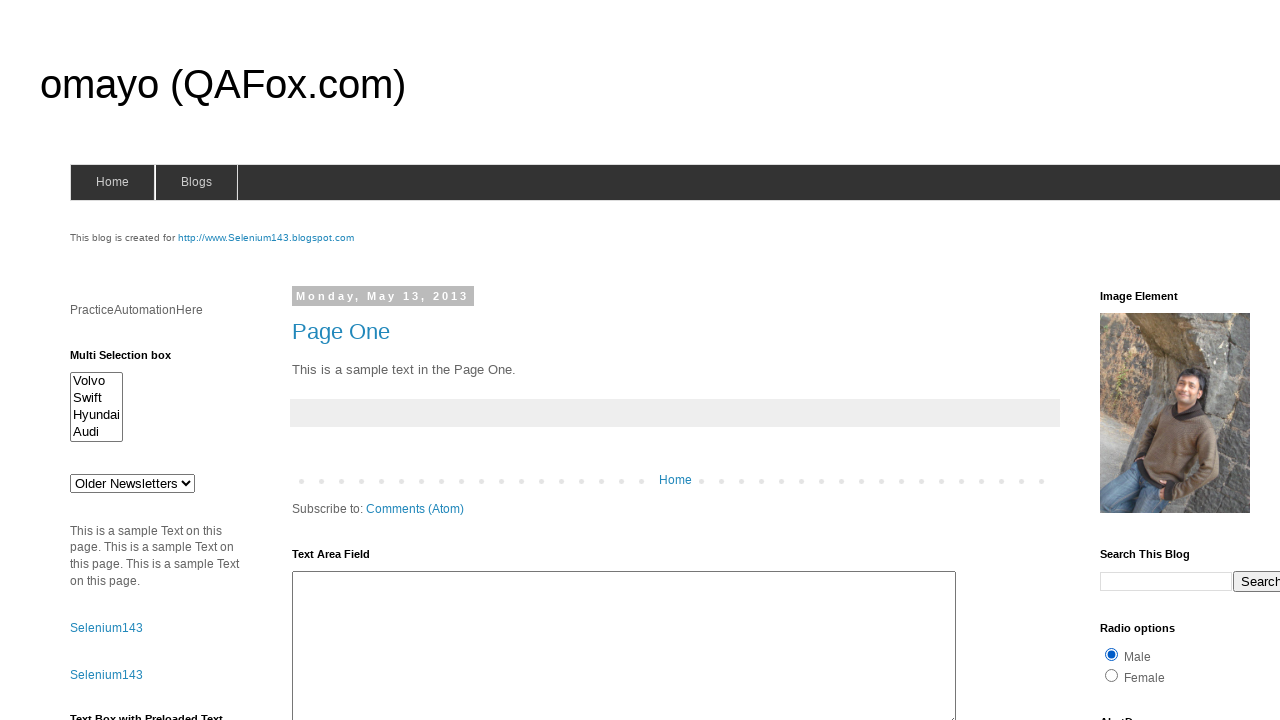

Waited 2 seconds after switching radio selection
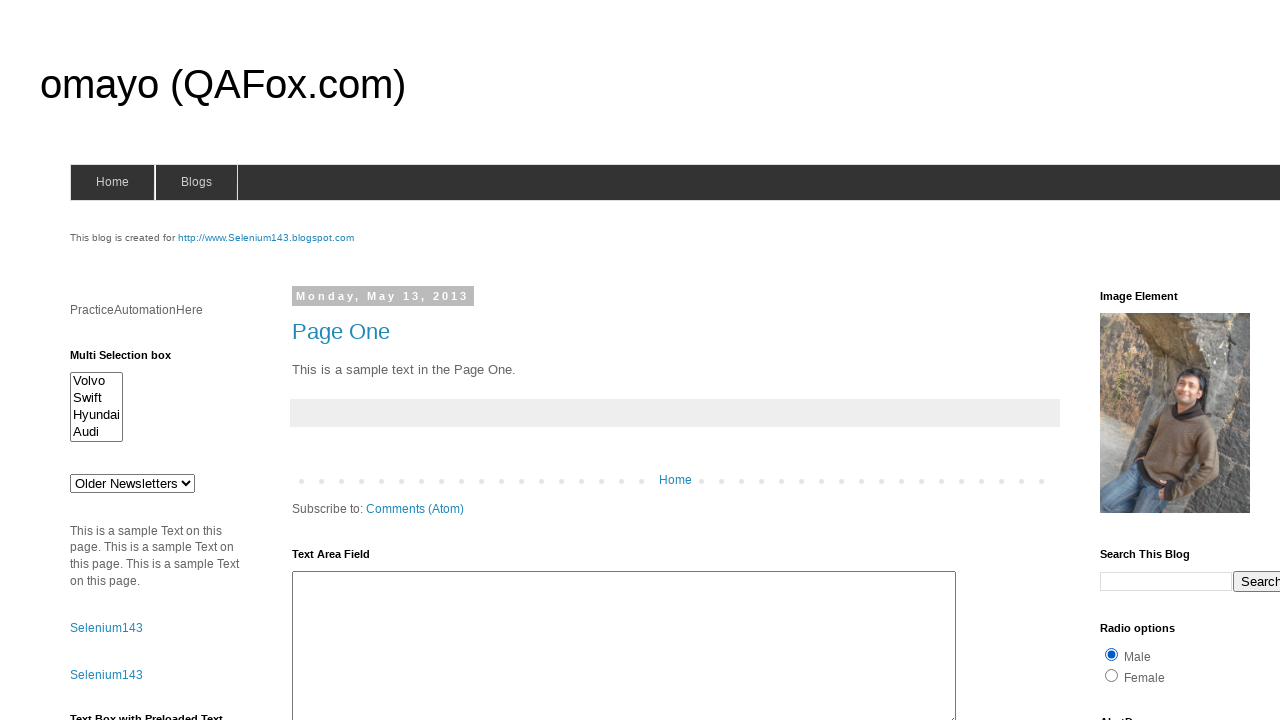

Verified orange checkbox is selected
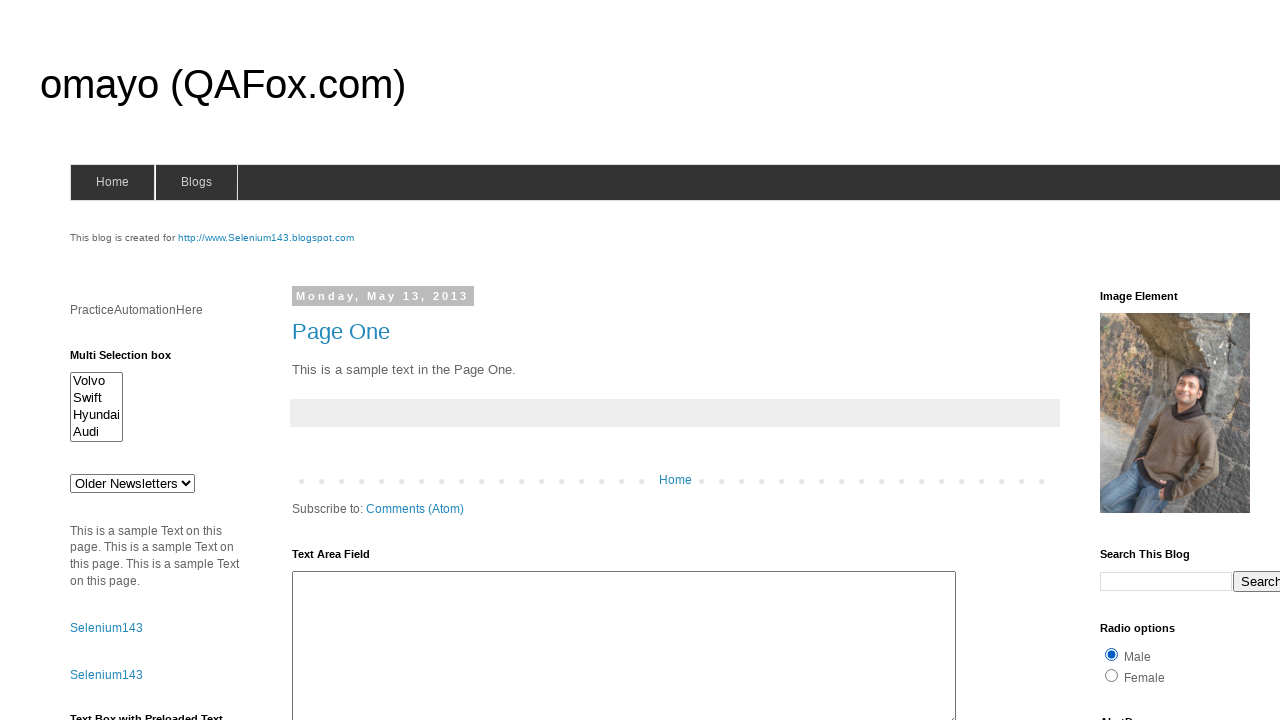

Unchecked orange checkbox at (1152, 361) on #checkbox1
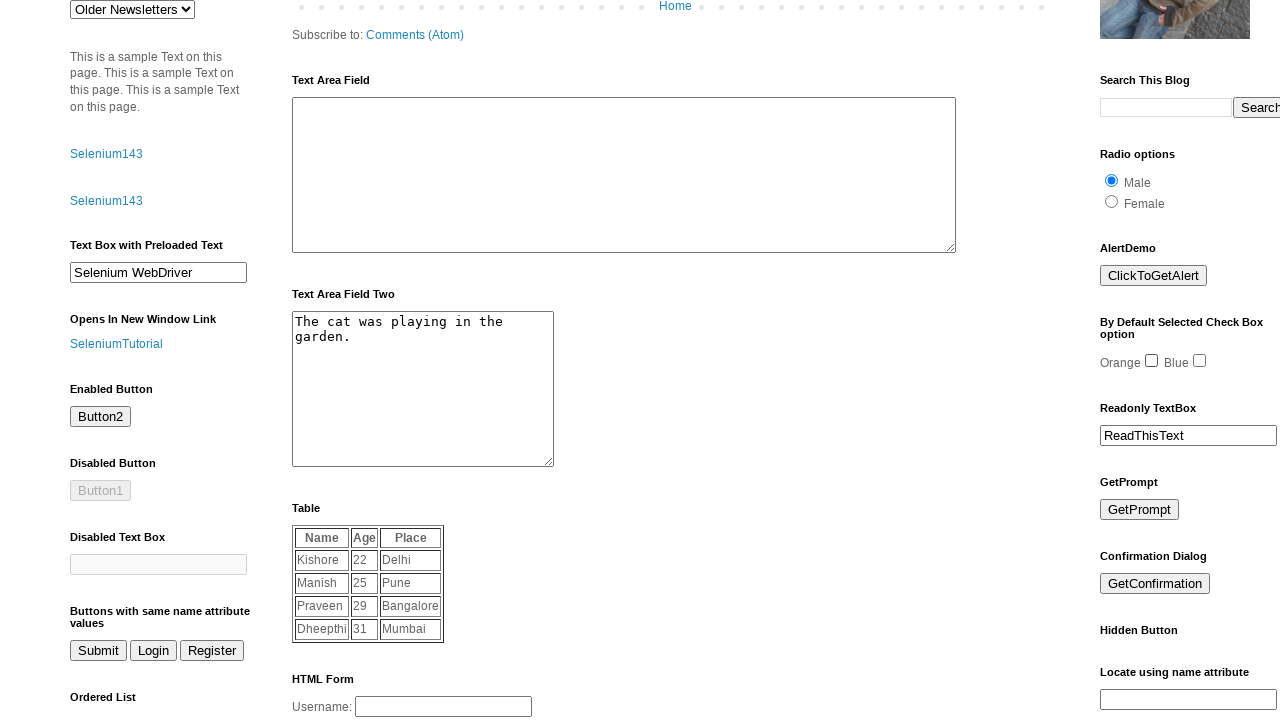

Waited 2 seconds after unchecking orange
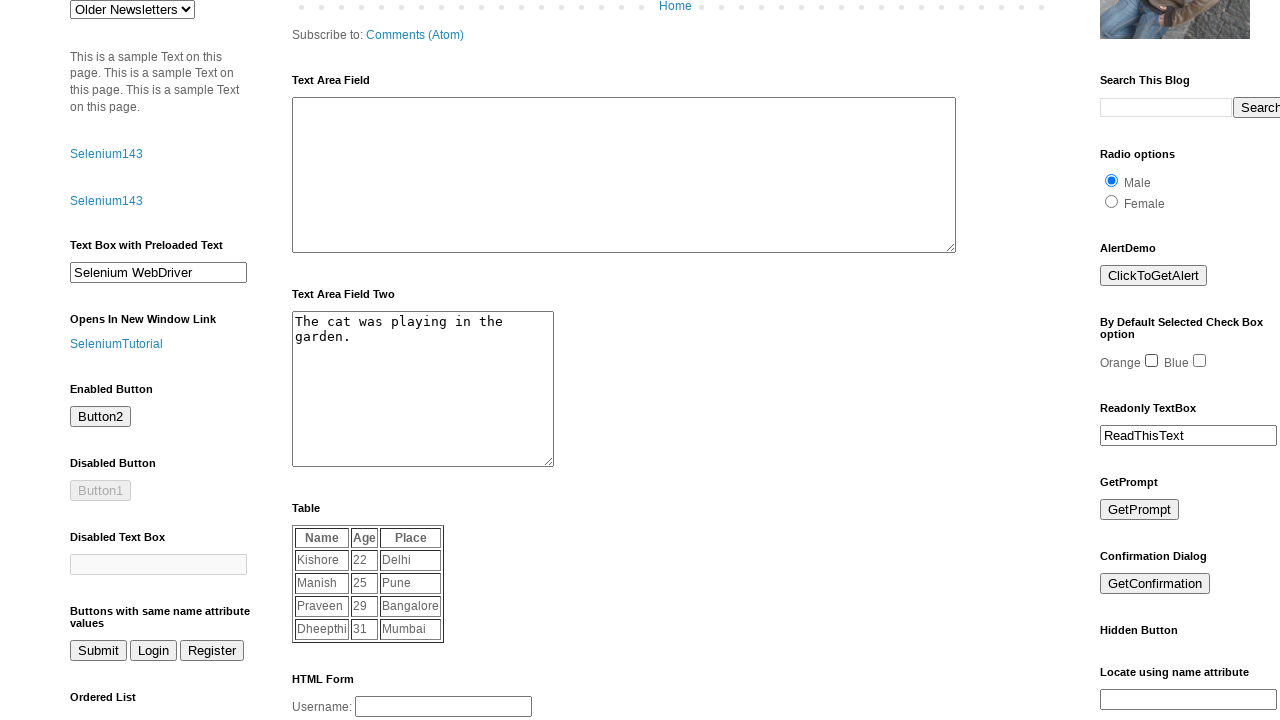

Checked blue checkbox at (1200, 361) on #checkbox2
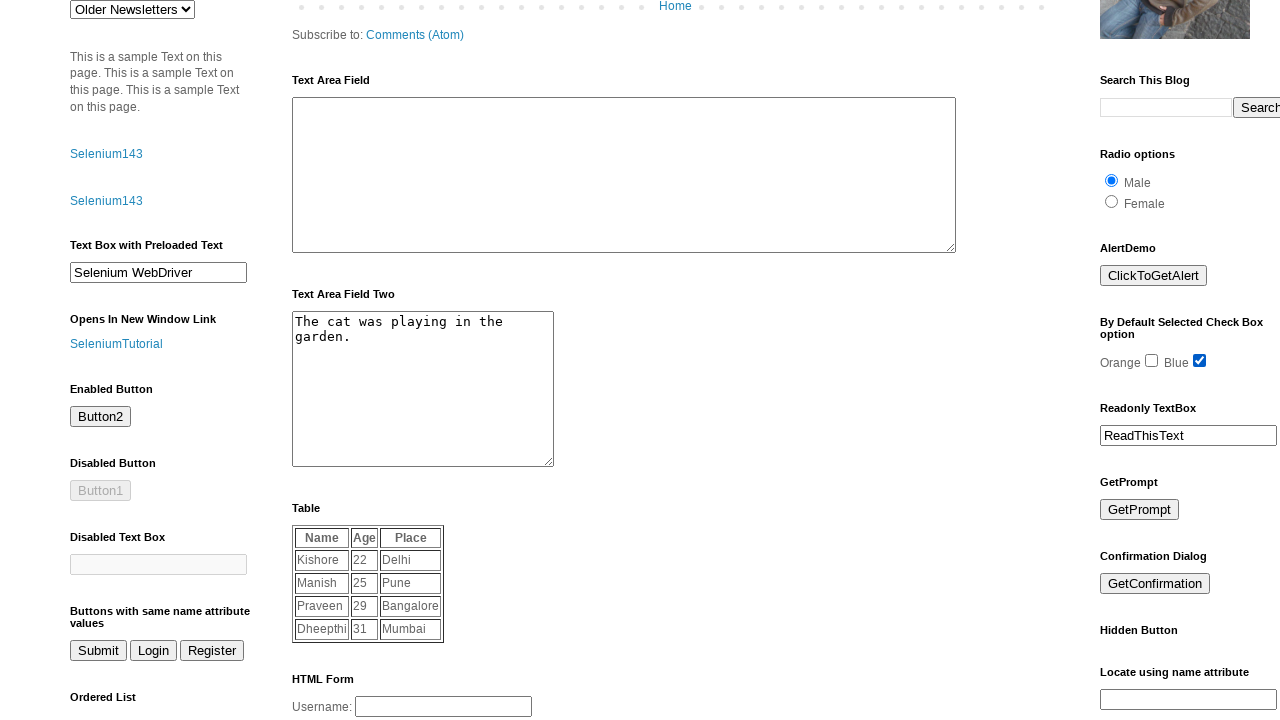

Waited 2 seconds after checking blue
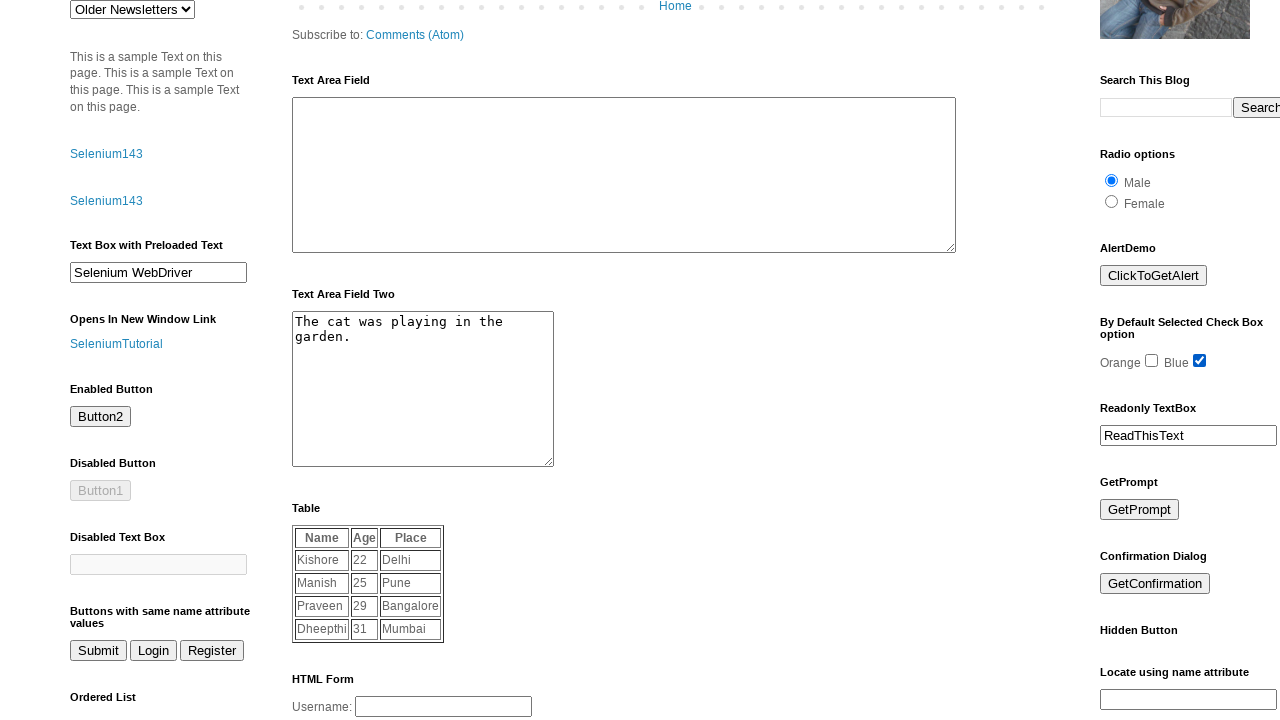

Clicked prompt dialog button at (1140, 510) on #prompt
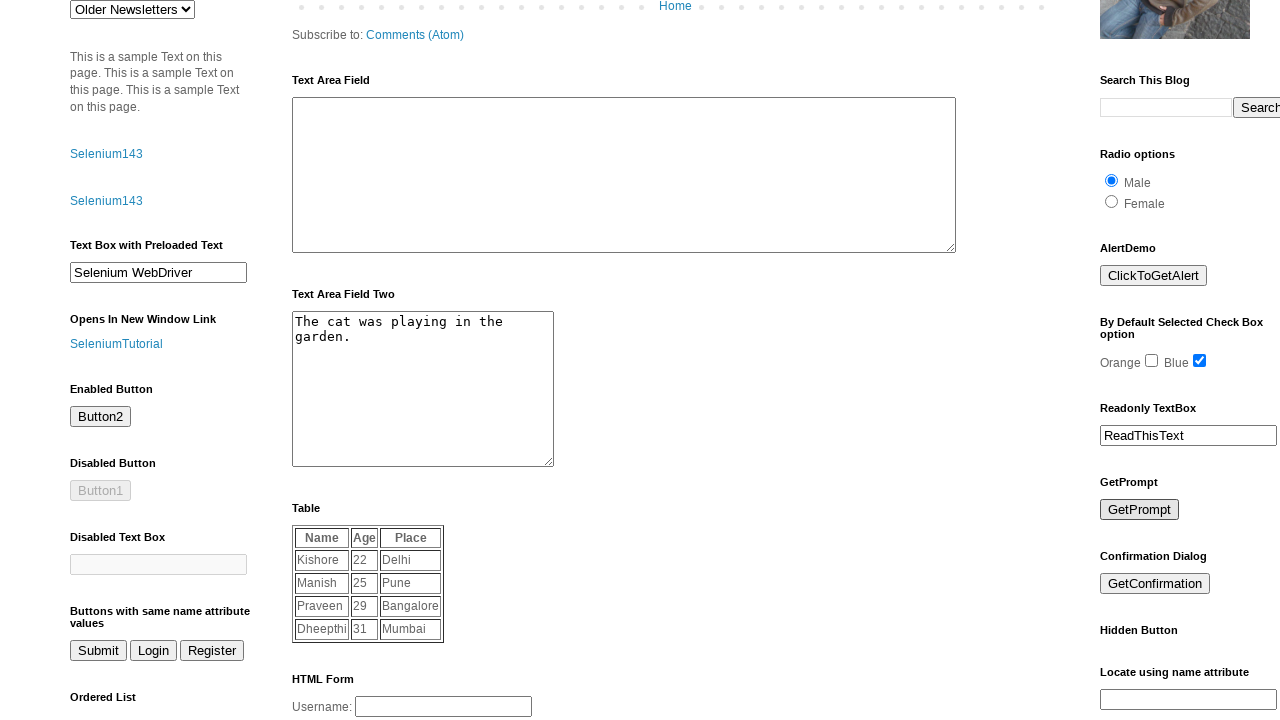

Waited 1 second for prompt dialog to appear
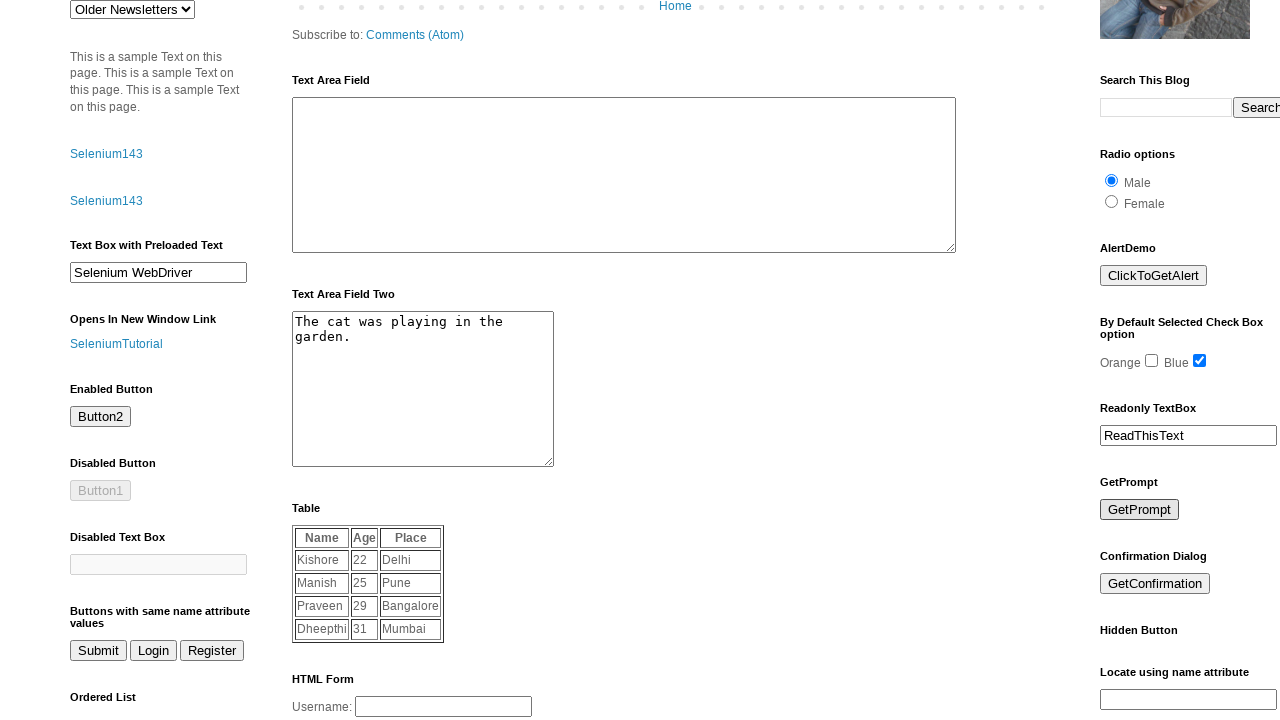

Set up dialog handler to accept with text 'Hello Prompt'
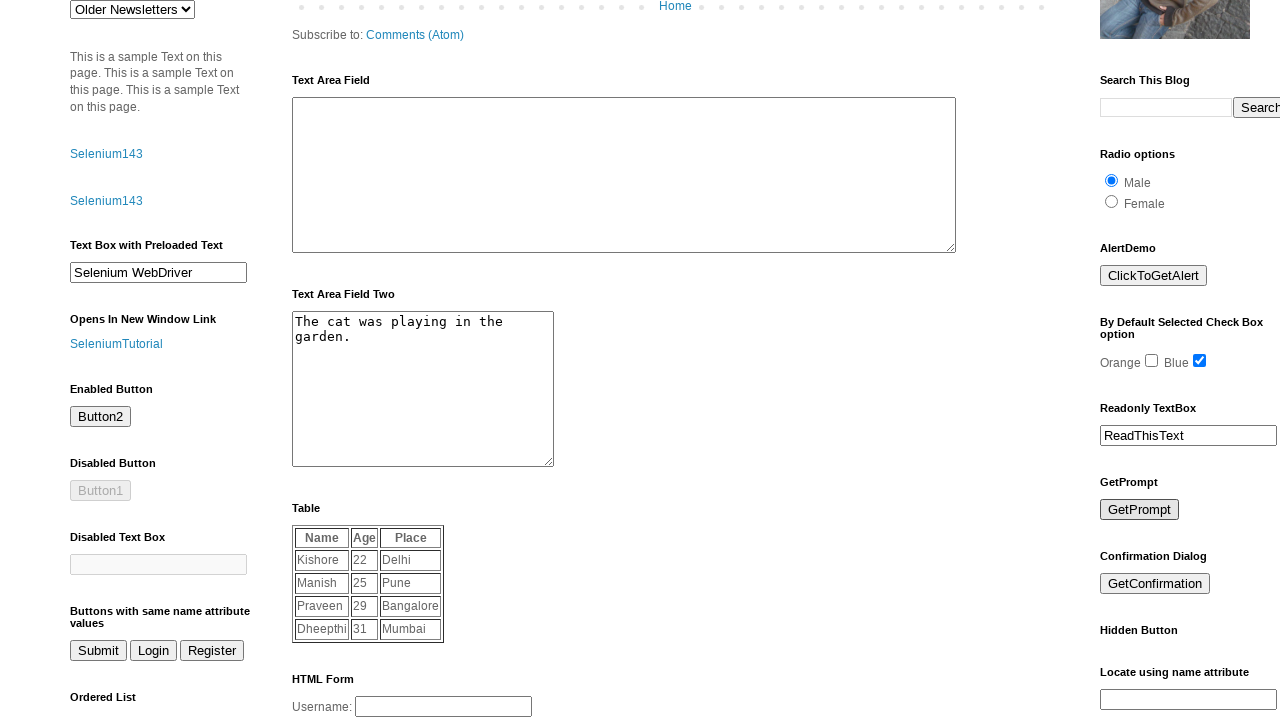

Waited 5 seconds for prompt dialog interaction to complete
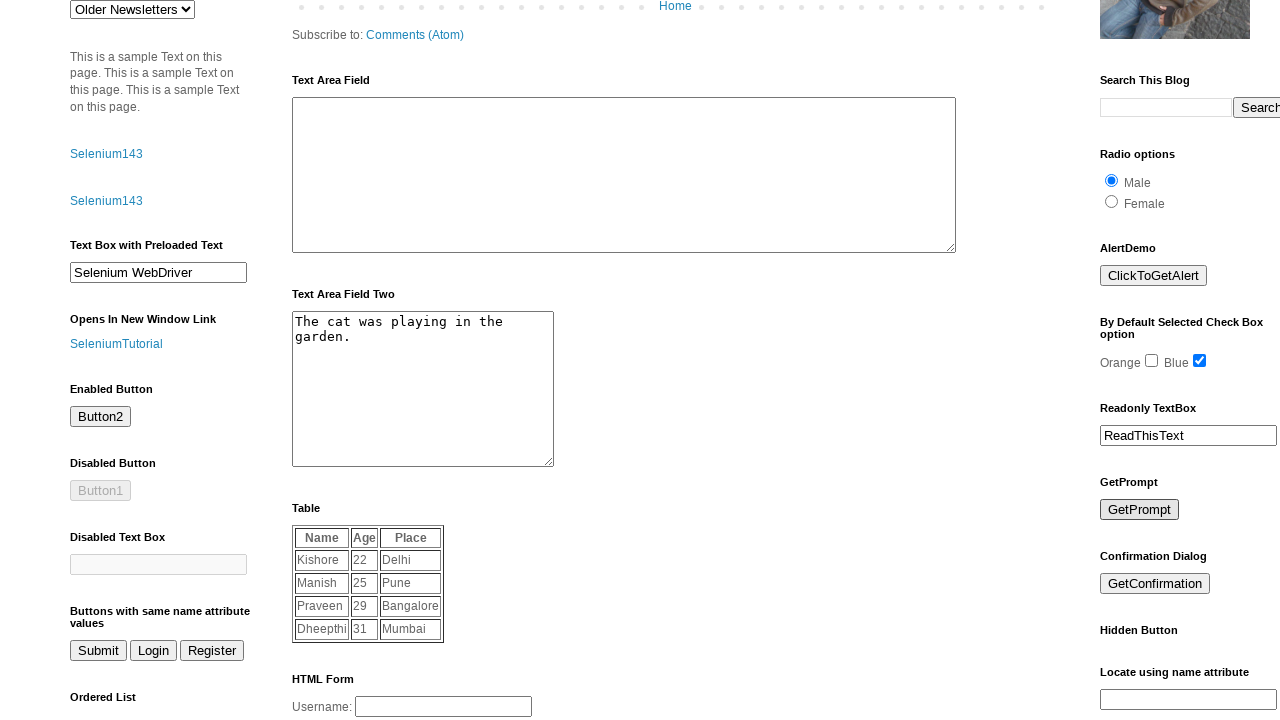

Clicked Blogger link at (753, 672) on text=Blogger
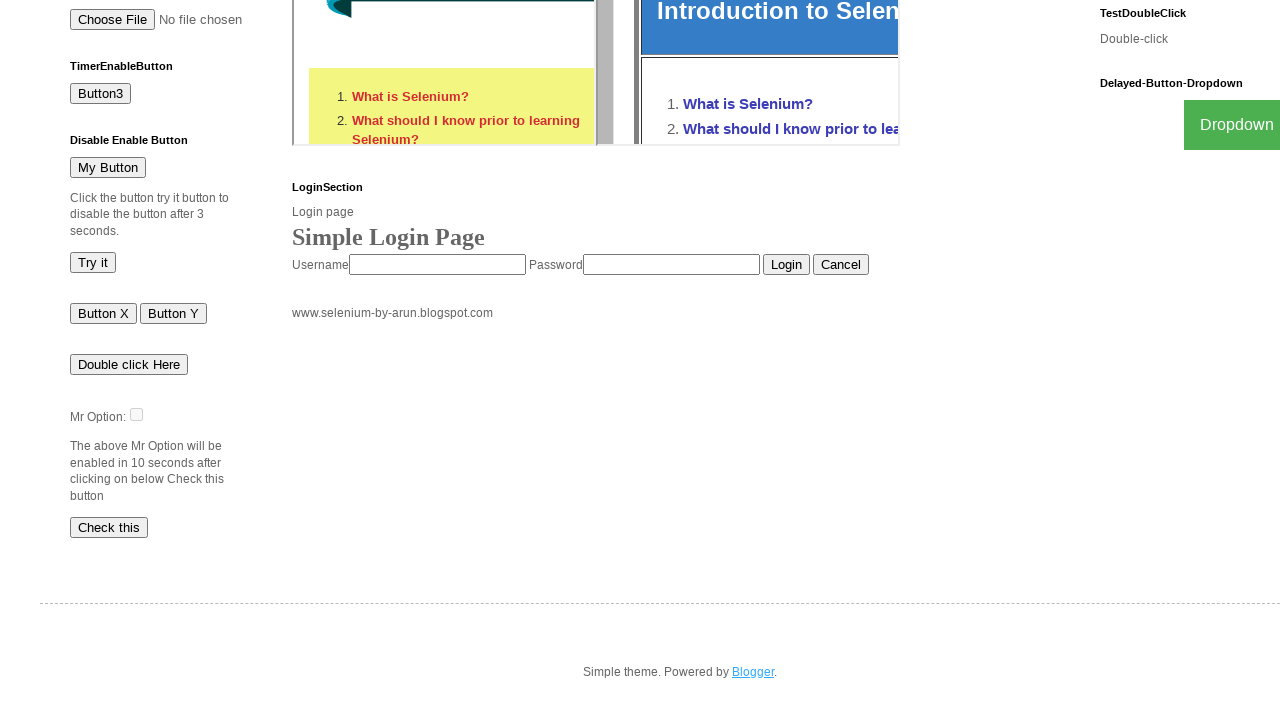

Waited 10 seconds for Blogger page to load
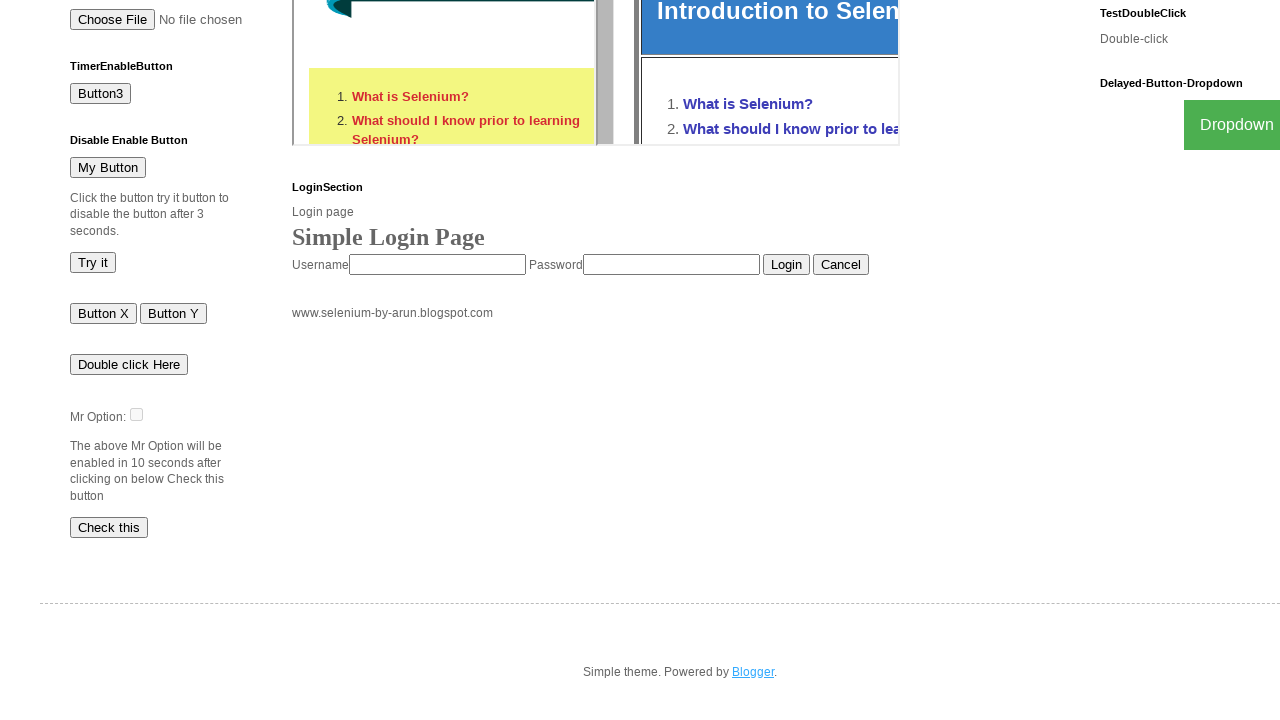

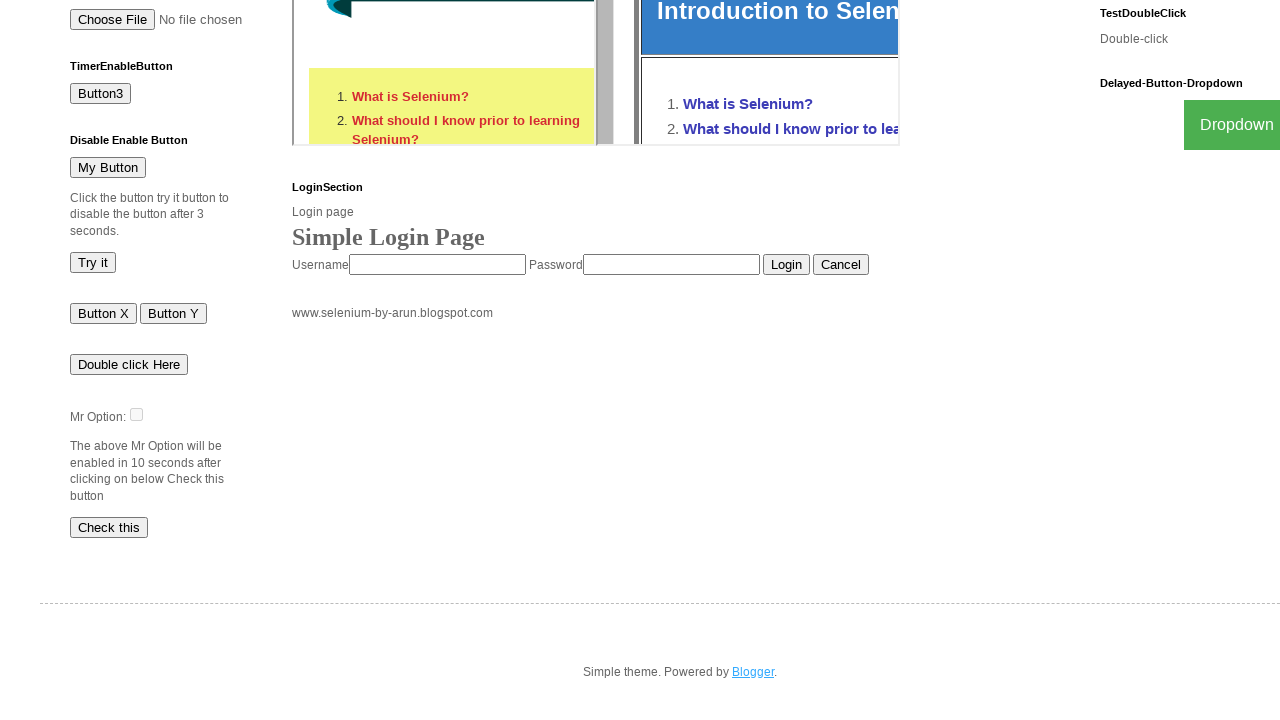